Sets a date in a date picker input field

Starting URL: https://demoqa.com/date-picker

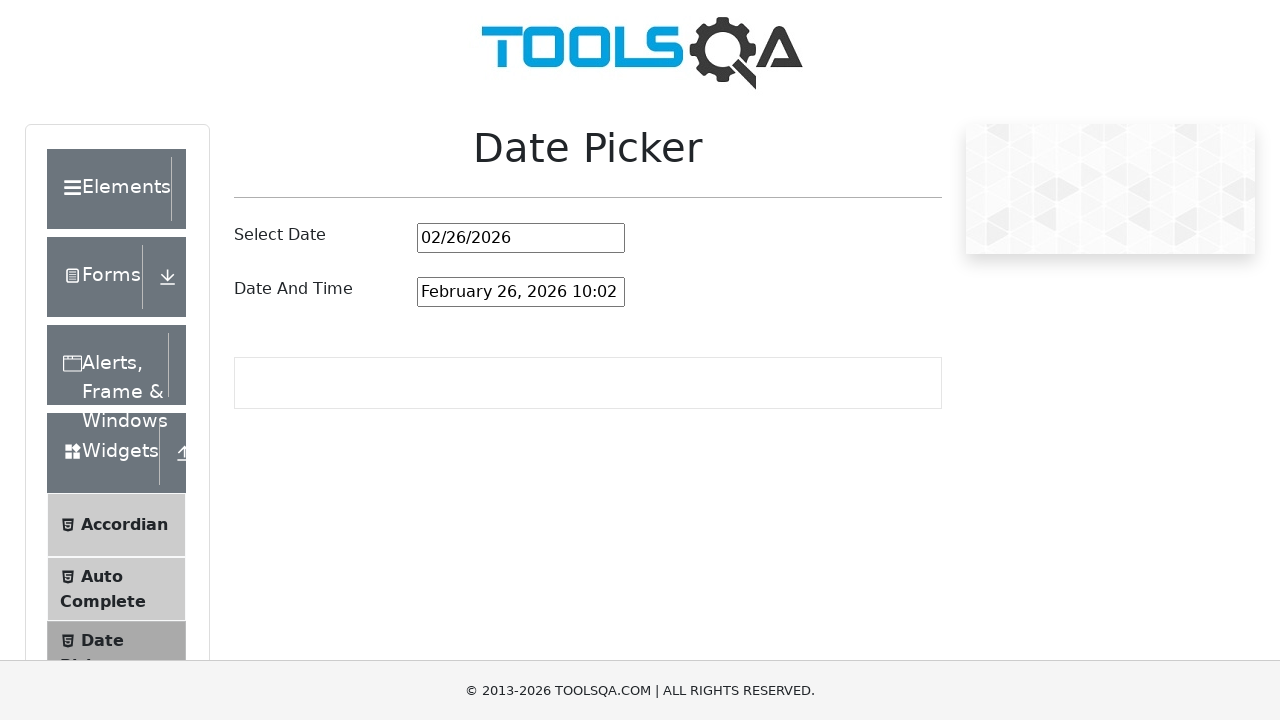

Clicked on date picker input field at (521, 238) on #datePickerMonthYearInput
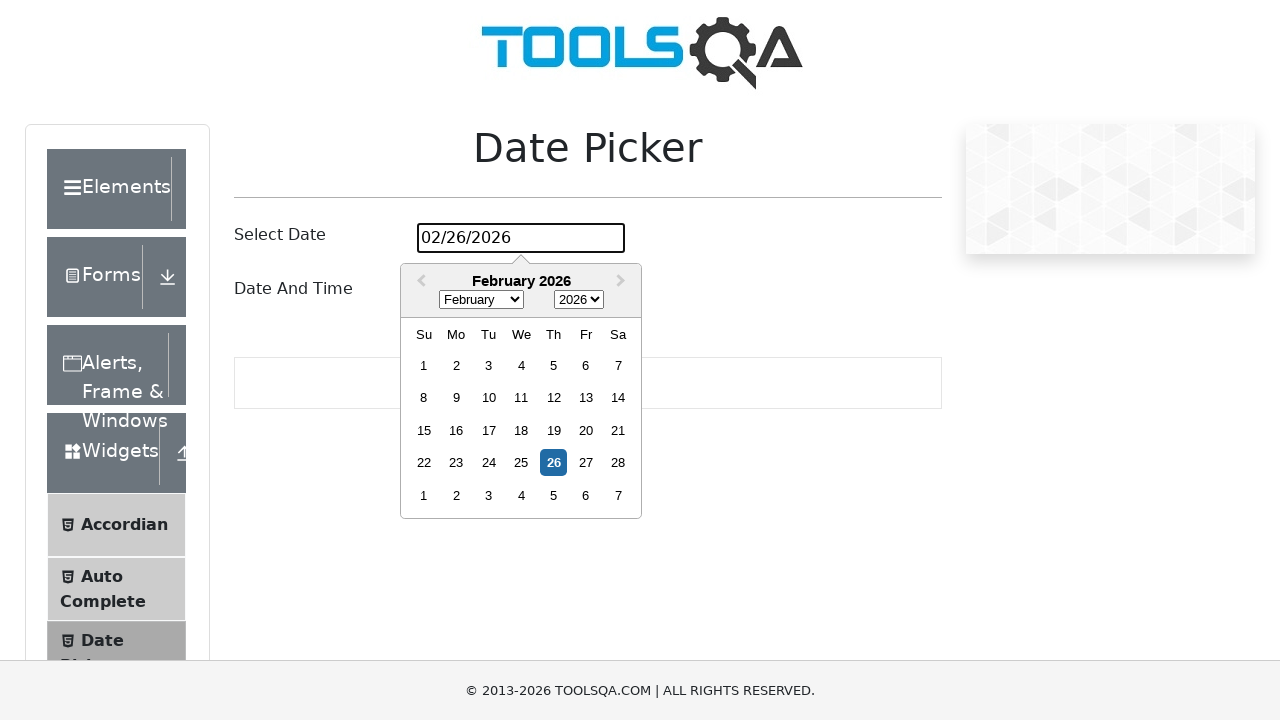

Selected all text in date input field
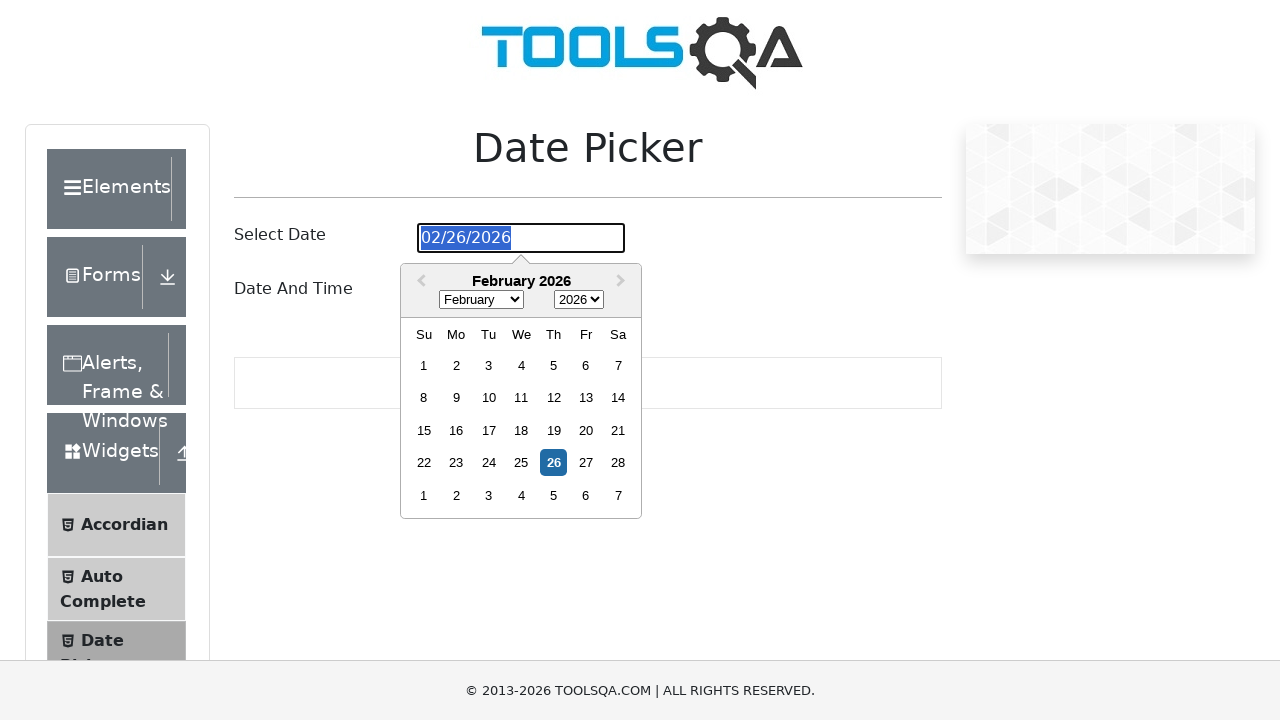

Cleared the date input field
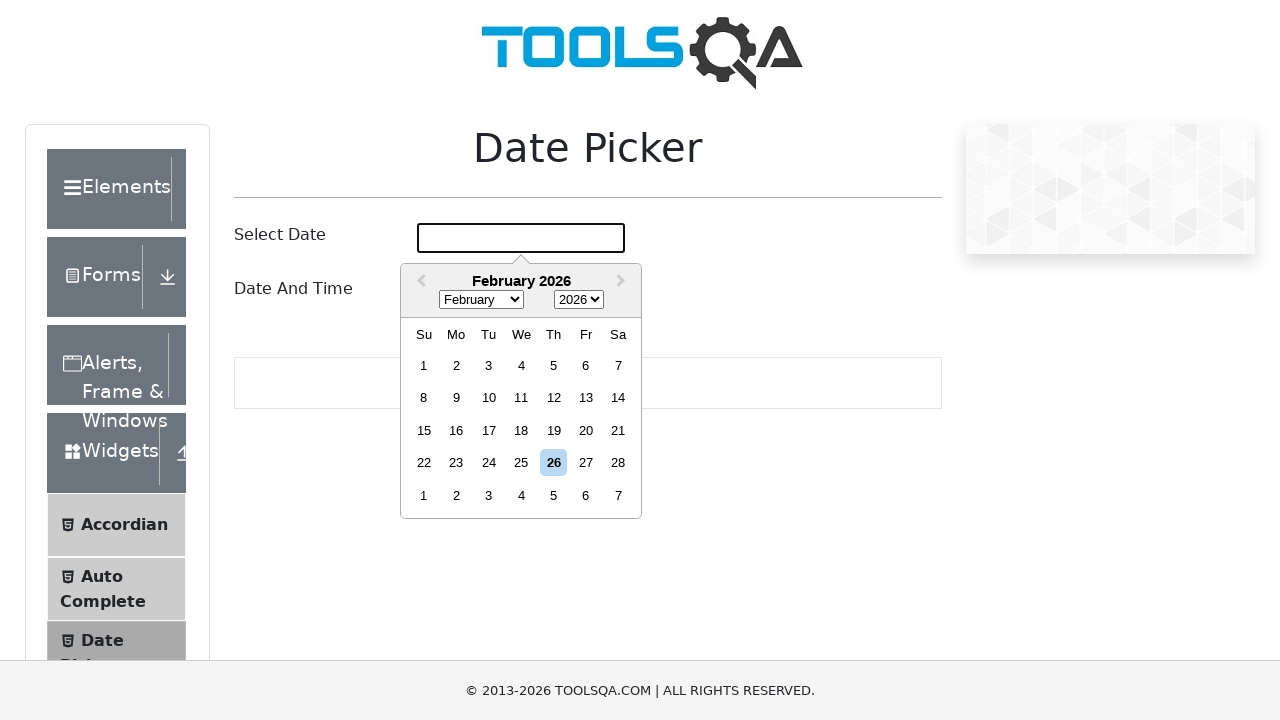

Typed date '07/15/2024' into the date picker input field on #datePickerMonthYearInput
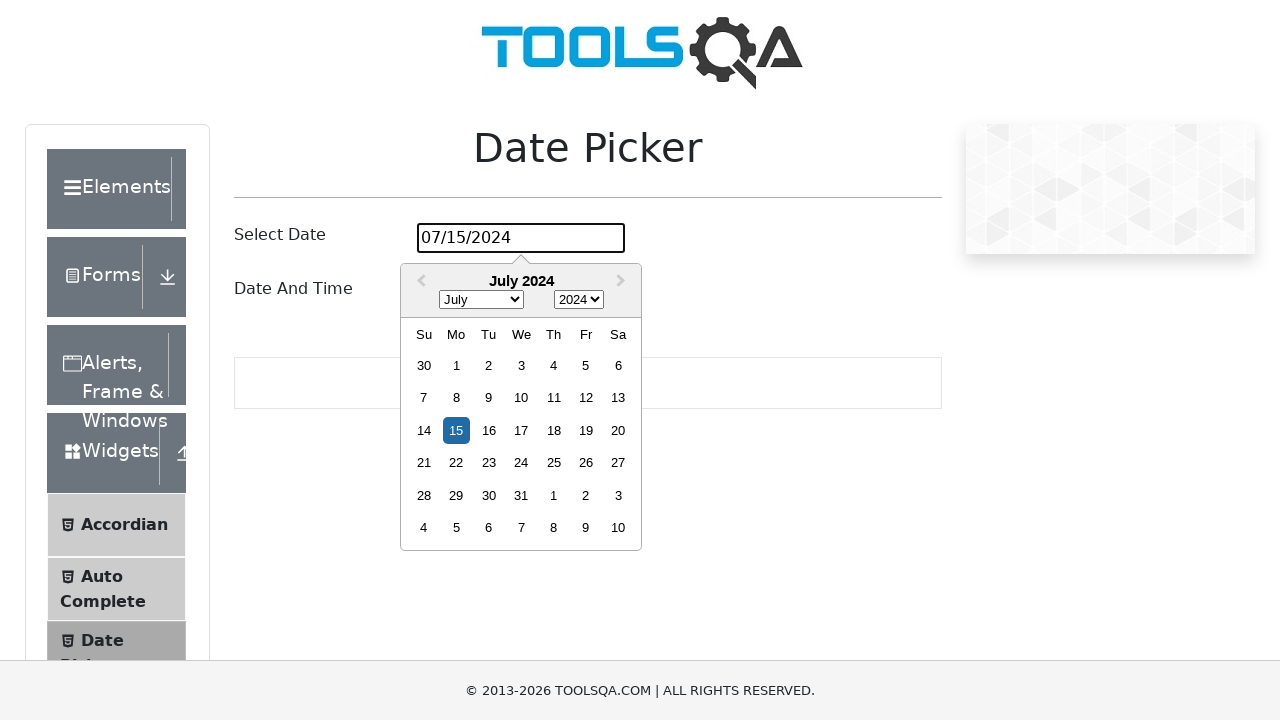

Pressed Enter to confirm the date selection
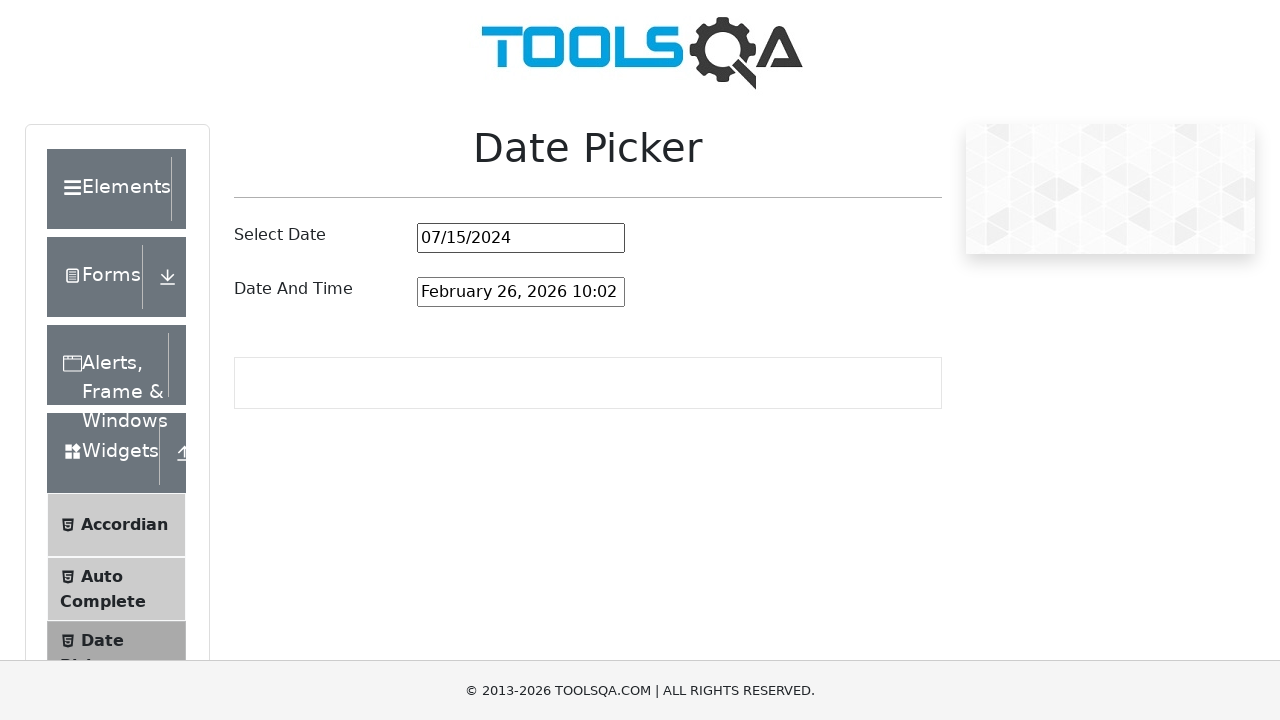

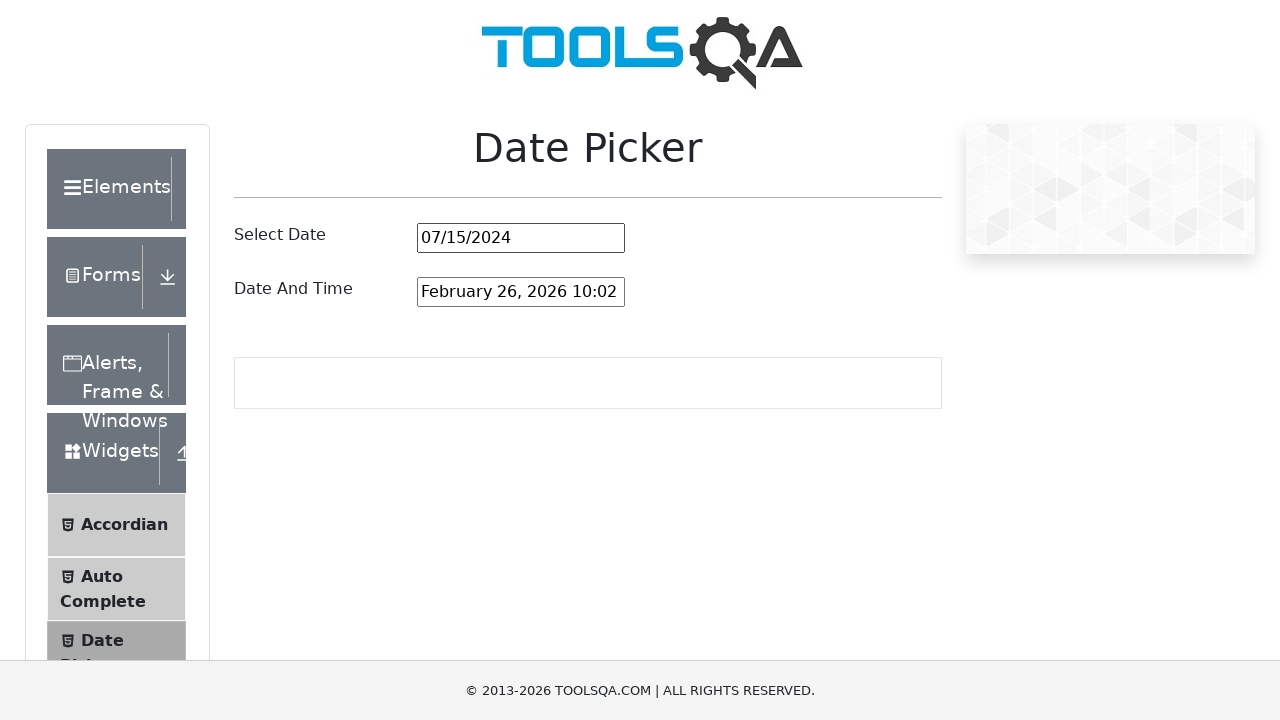